Navigates to the Selenium HQ website and verifies the page loads successfully

Starting URL: http://seleniumhq.org/

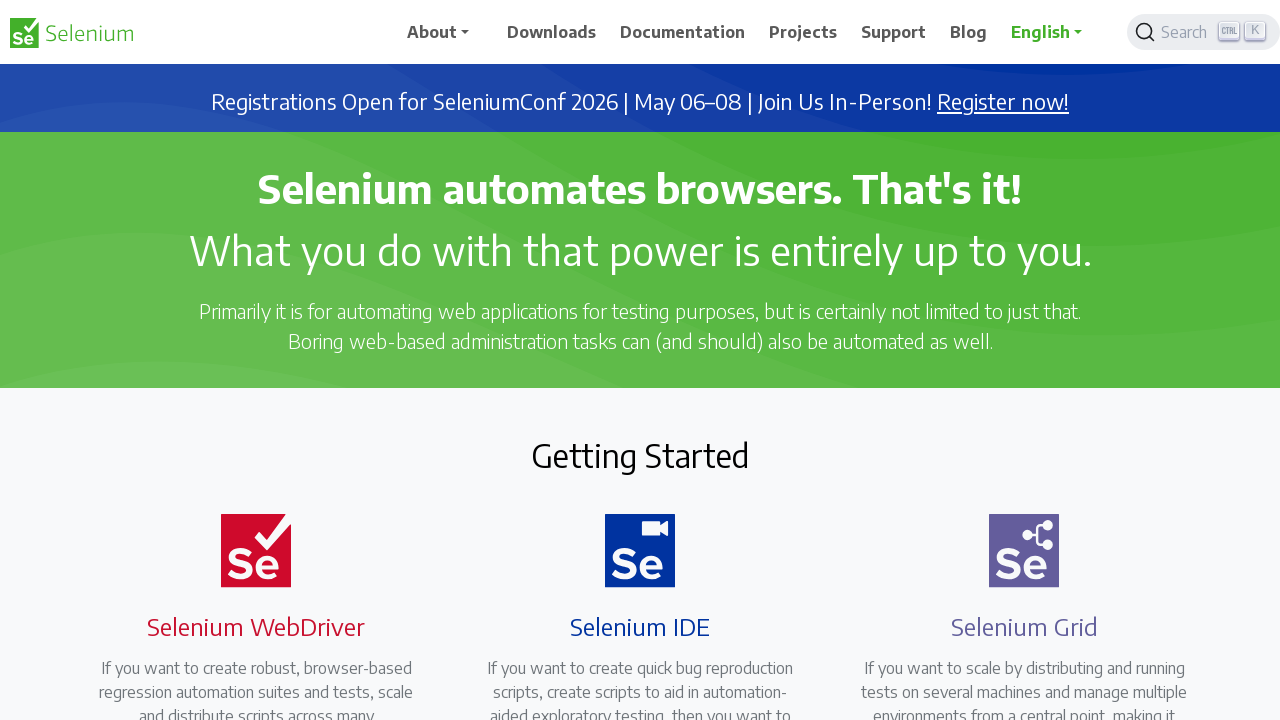

Navigated to Selenium HQ website at http://seleniumhq.org/
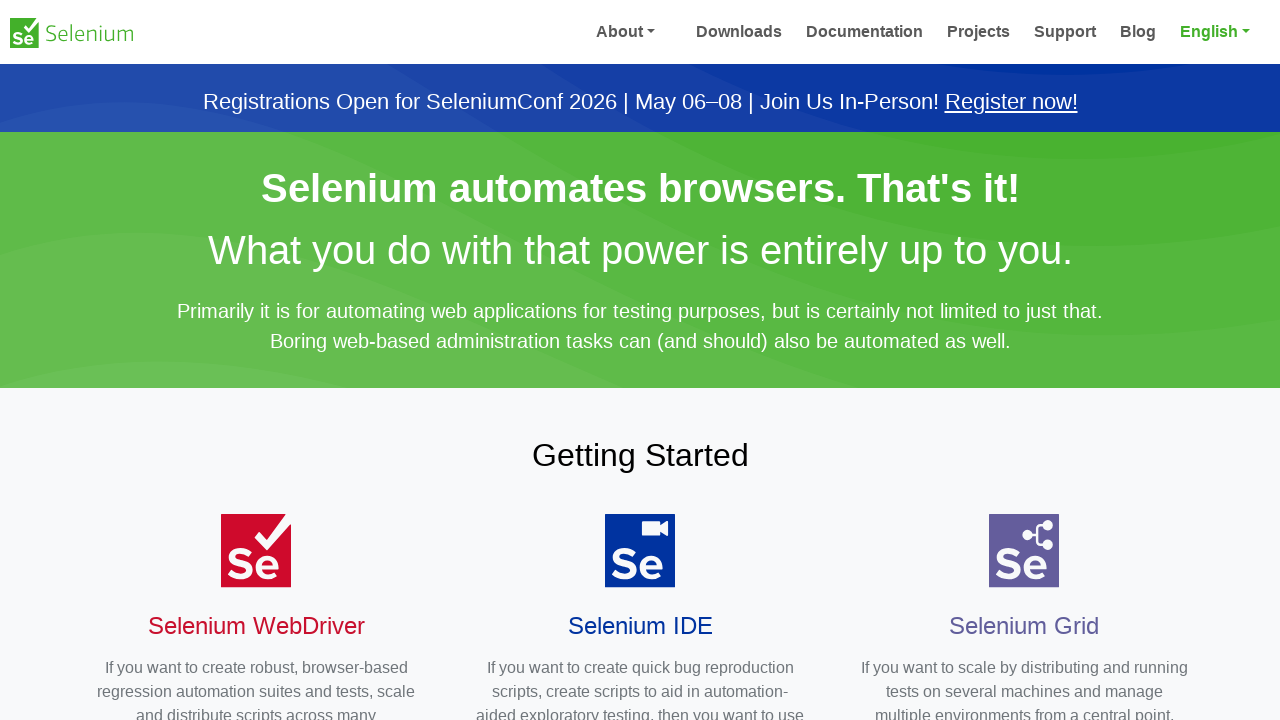

Page DOM content loaded successfully
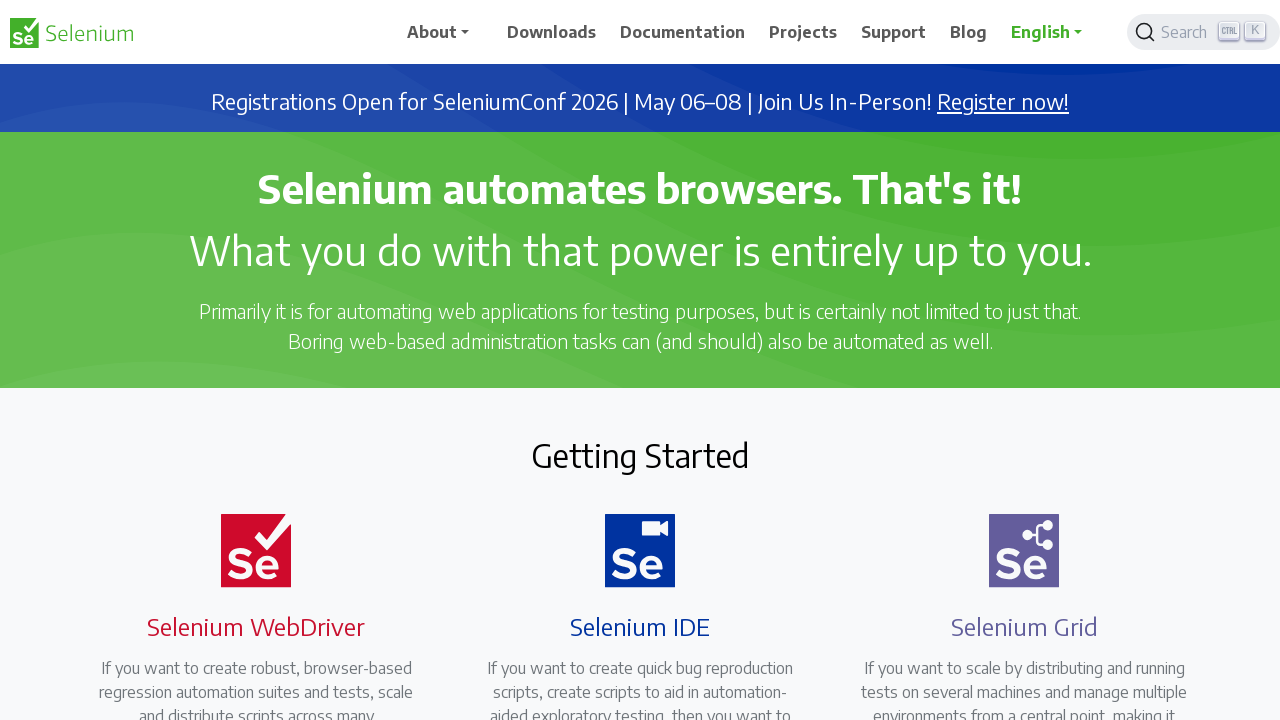

Verified page has a title, confirming page loaded successfully
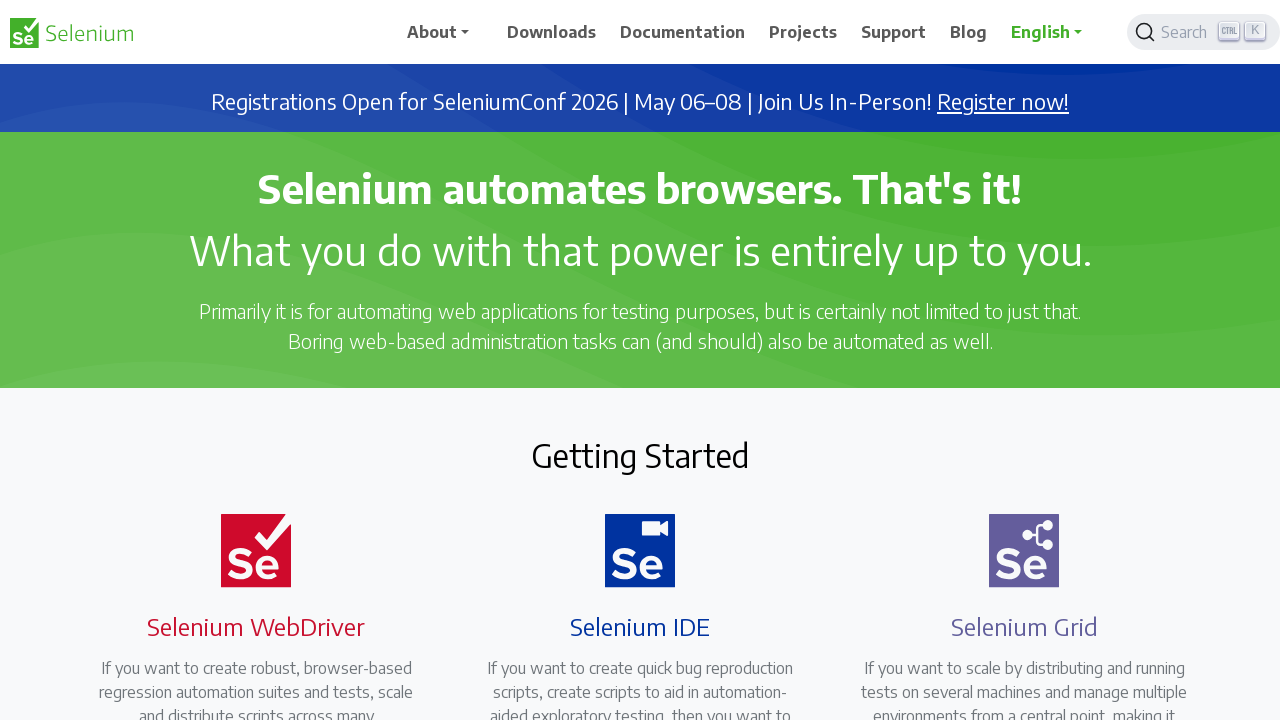

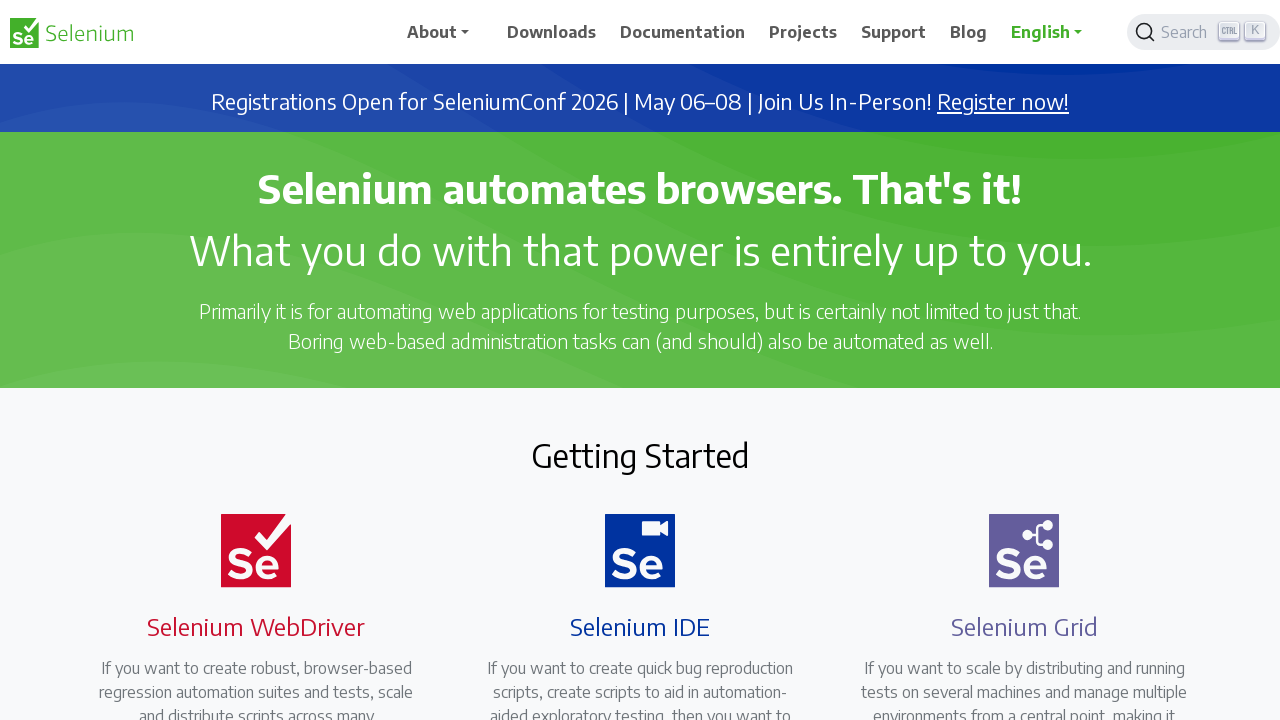